Tests mouse hover action on an element and verifies the hover state is registered

Starting URL: https://www.selenium.dev/selenium/web/mouse_interaction.html

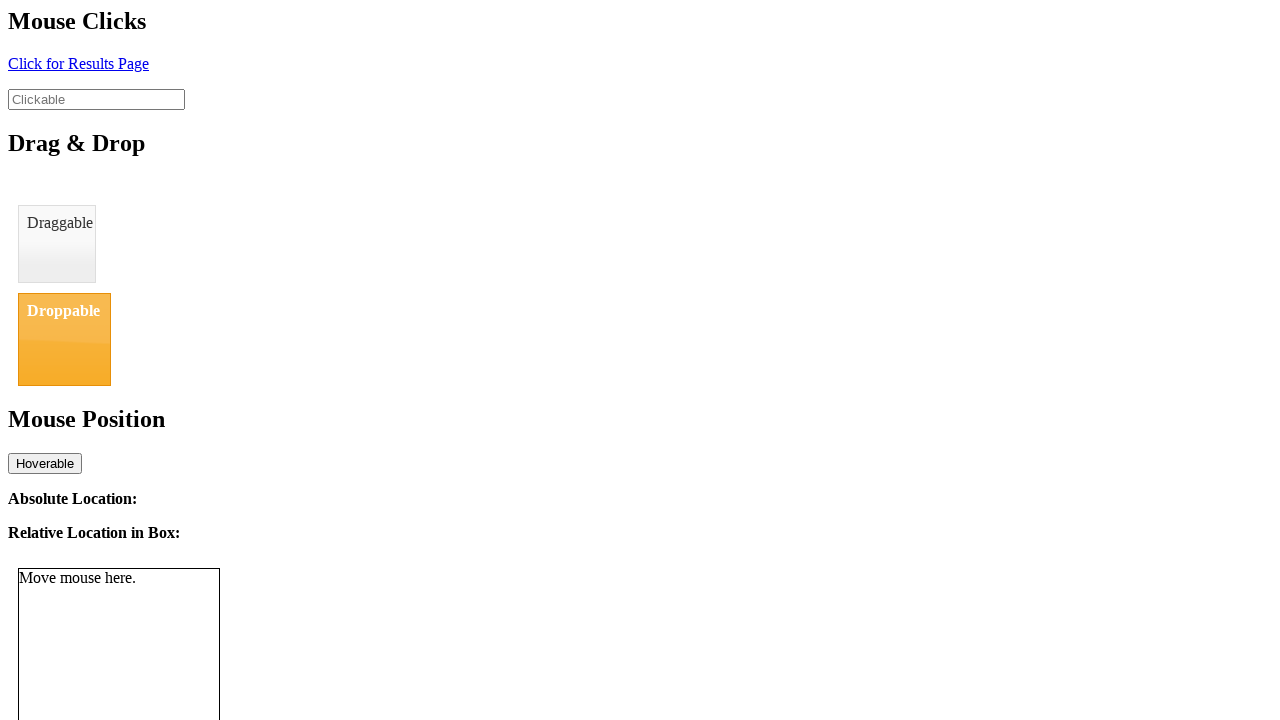

Navigated to mouse interaction test page
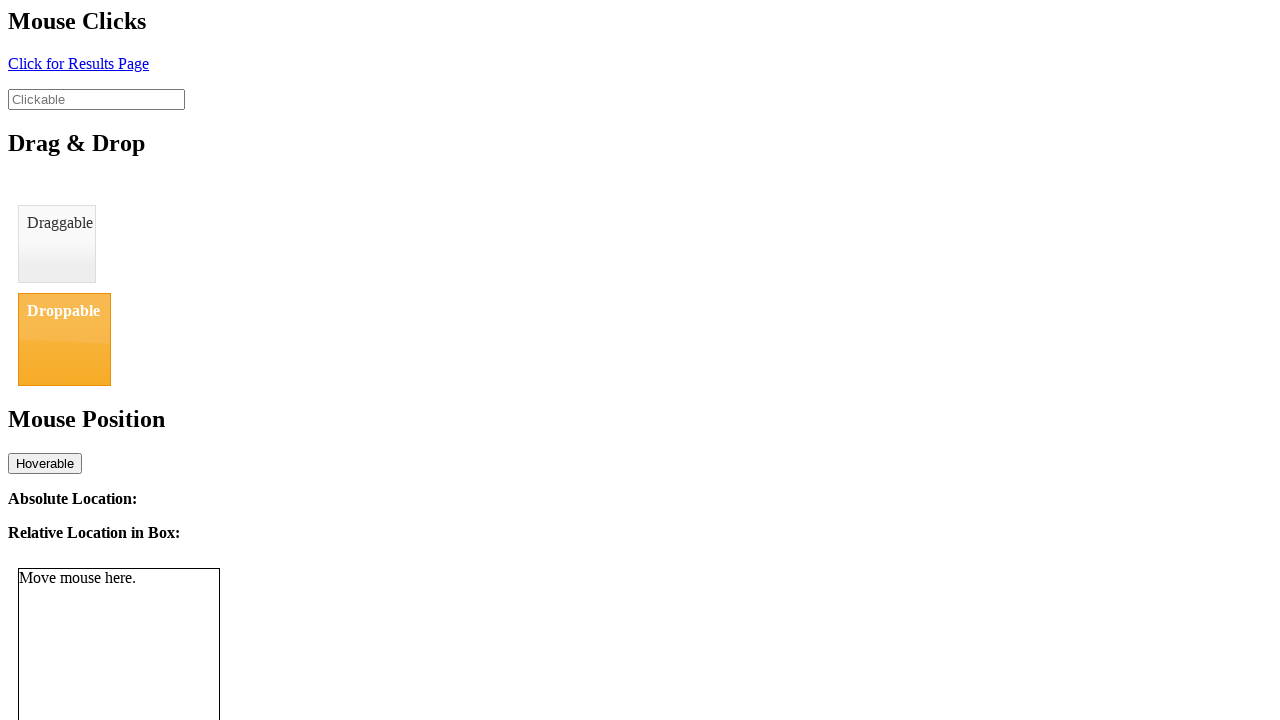

Hovered over the hoverable element at (45, 463) on #hover
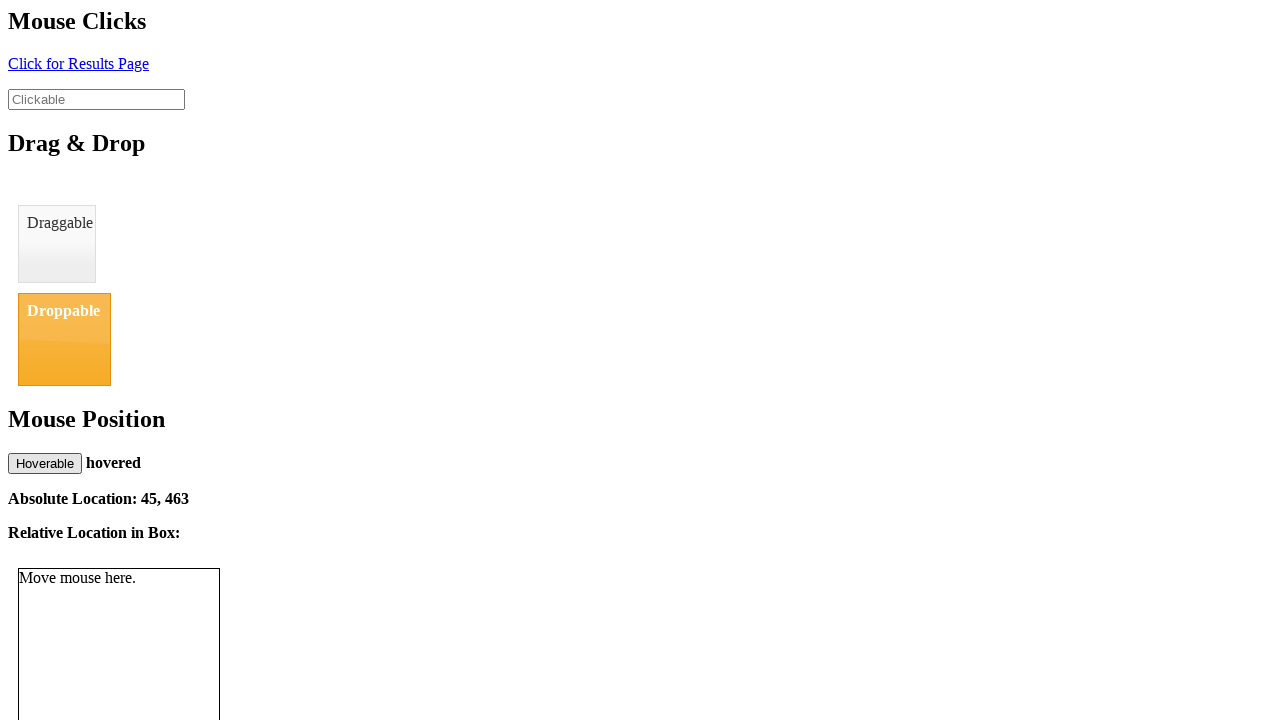

Move status element appeared indicating hover state registered
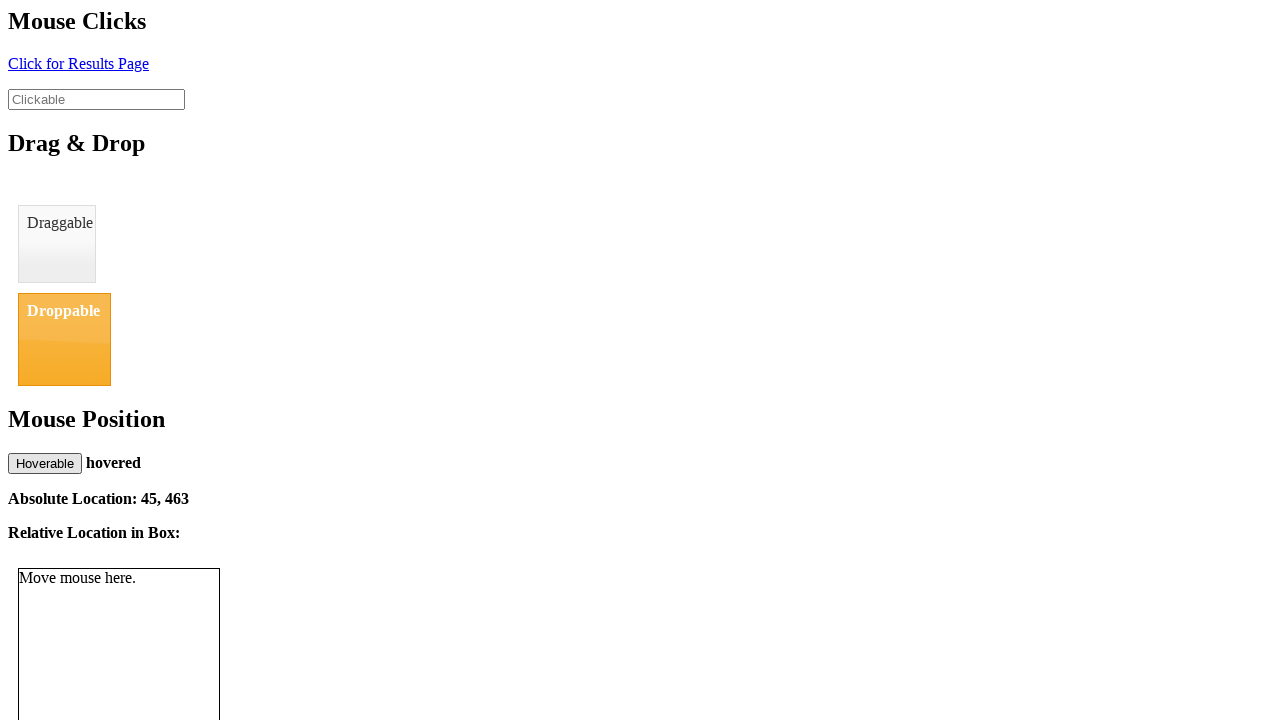

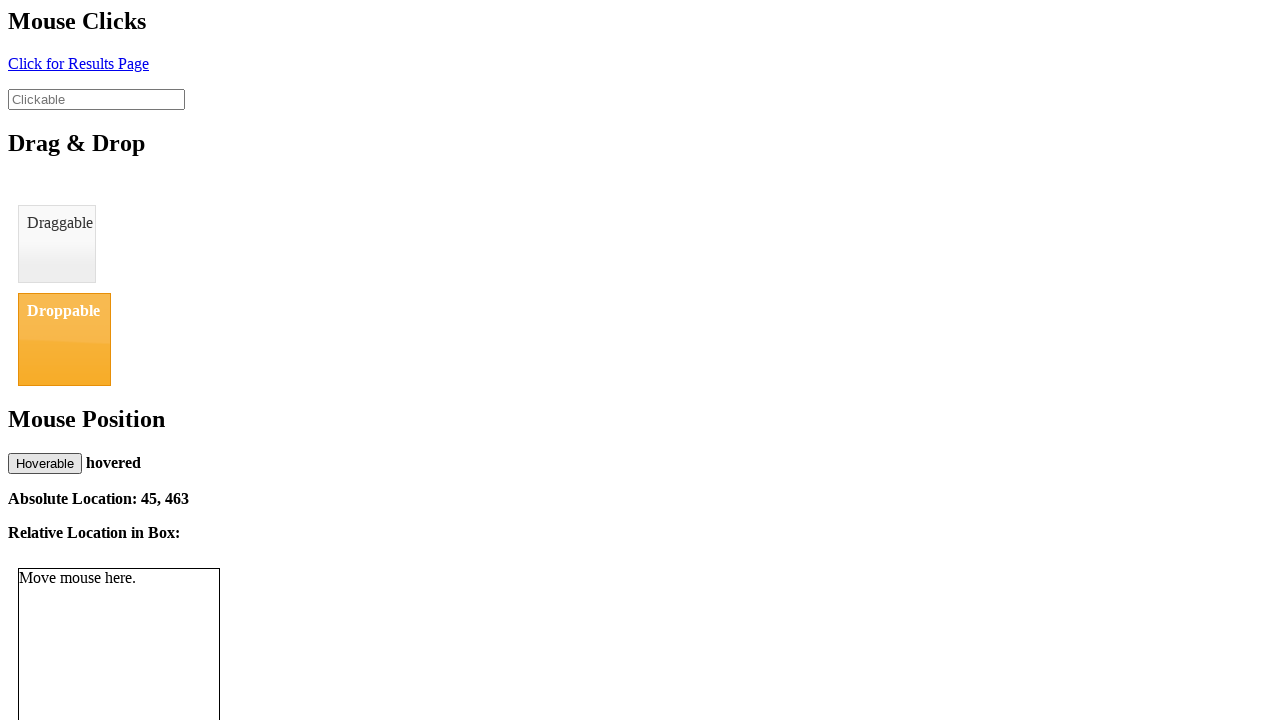